Tests a registration form by filling out personal information fields including name, address, phone, gender, hobbies, email, language, skills, country, date of birth, and password fields.

Starting URL: http://demo.automationtesting.in/Register.html

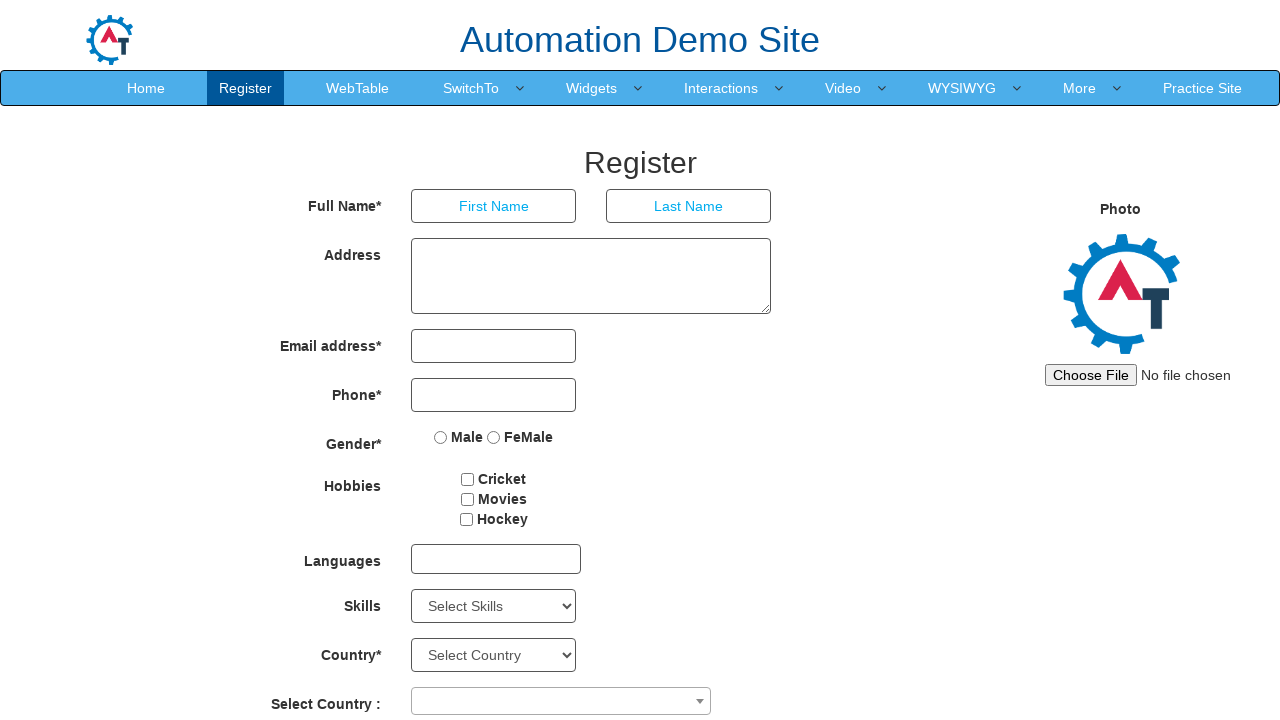

Filled first name field with 'John' on input[ng-model='FirstName']
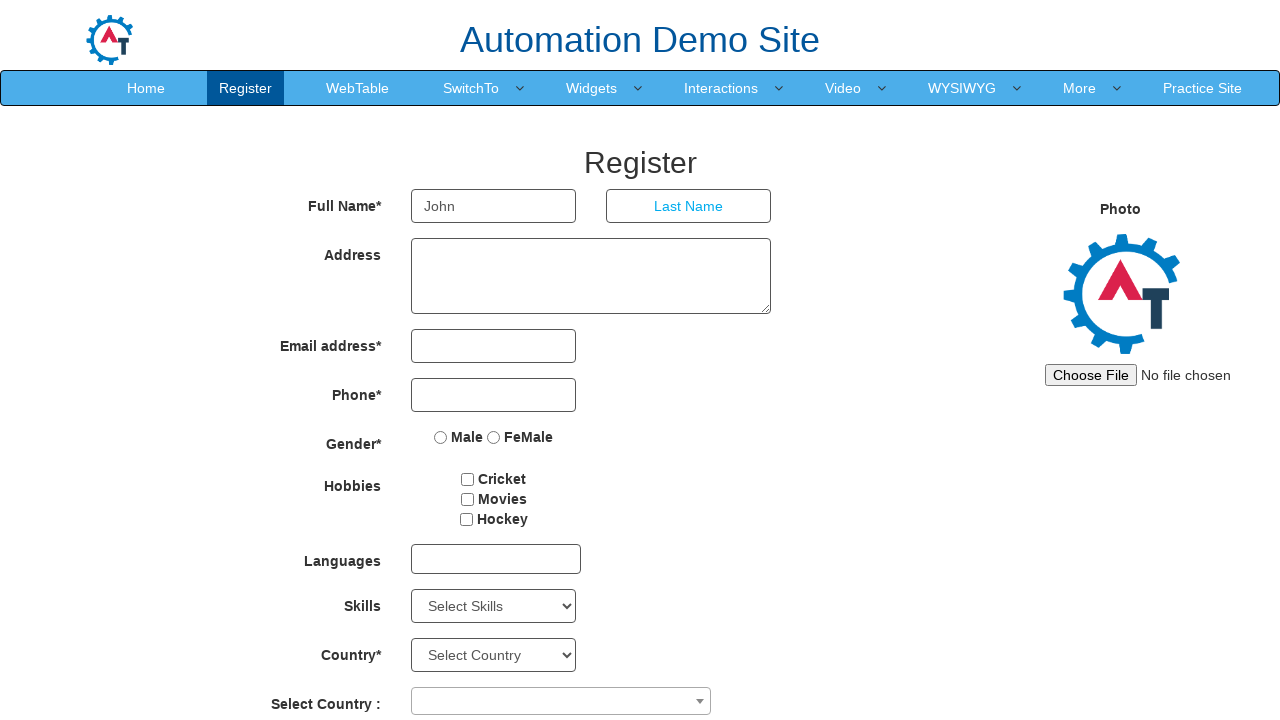

Filled last name field with 'Smith' on input[ng-model='LastName']
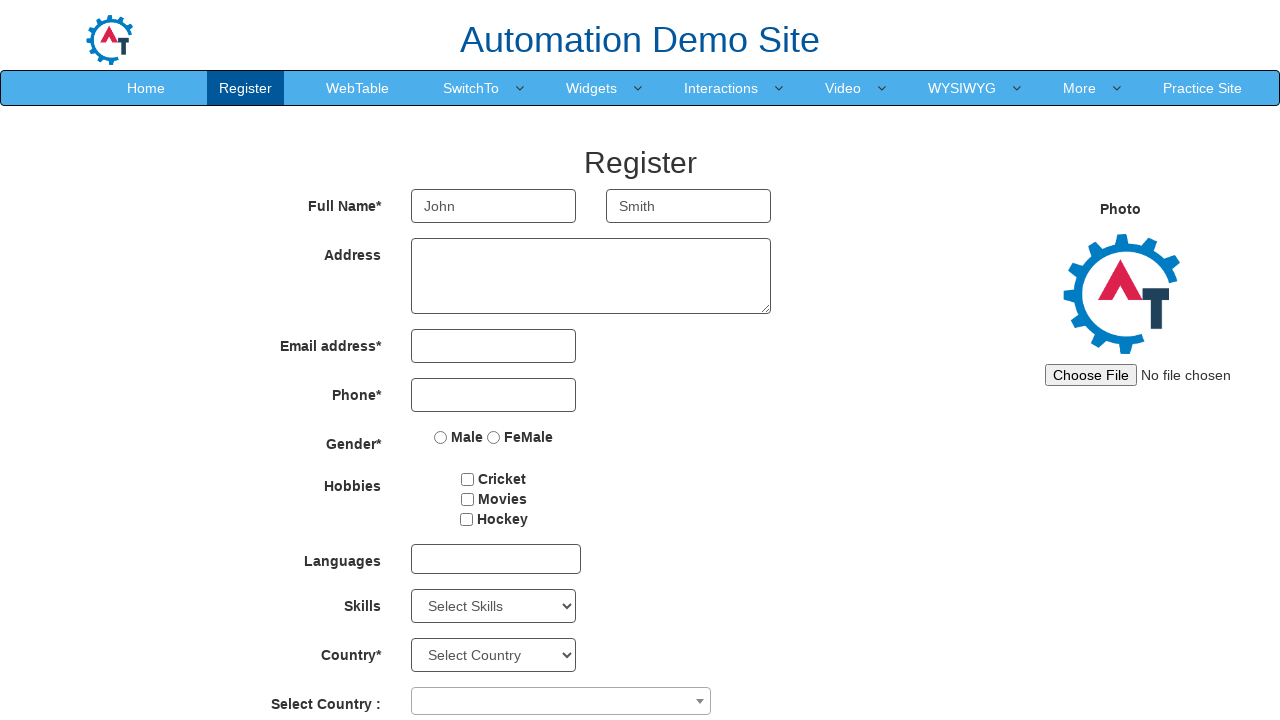

Filled address field with '123 Main Street, New York' on textarea[ng-model='Adress']
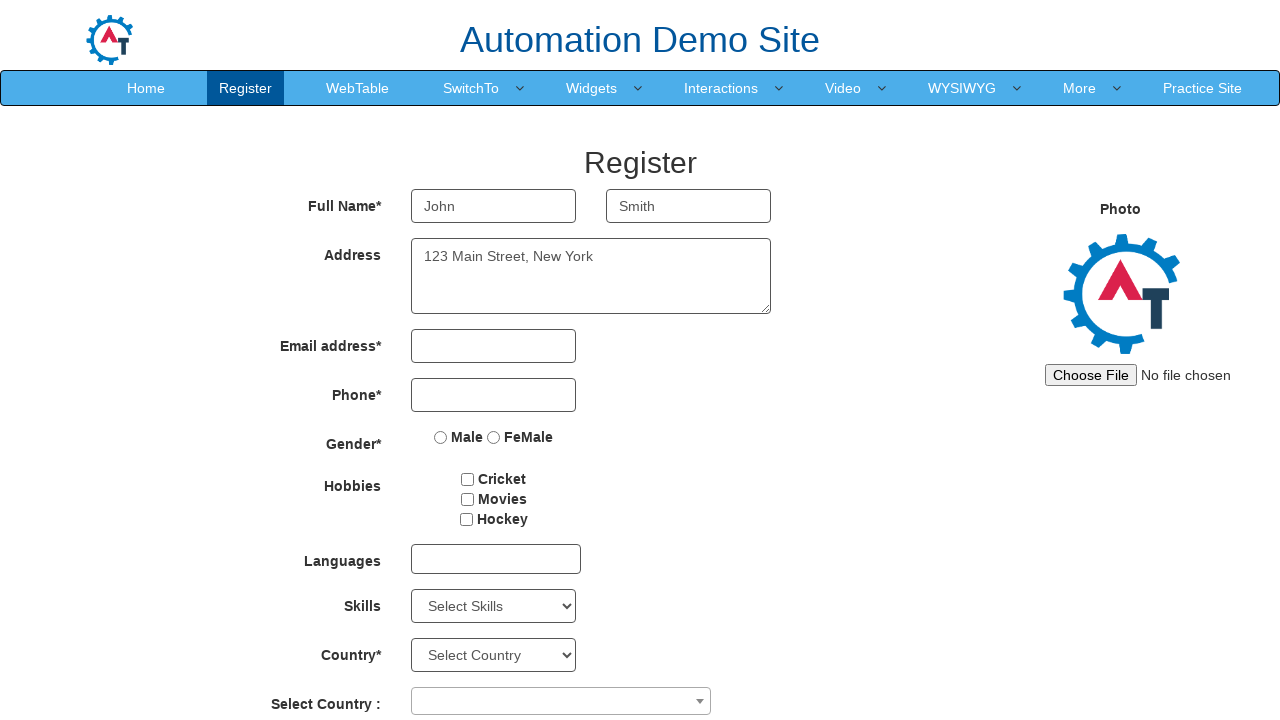

Filled phone number field with '5551234567' on input[ng-model='Phone']
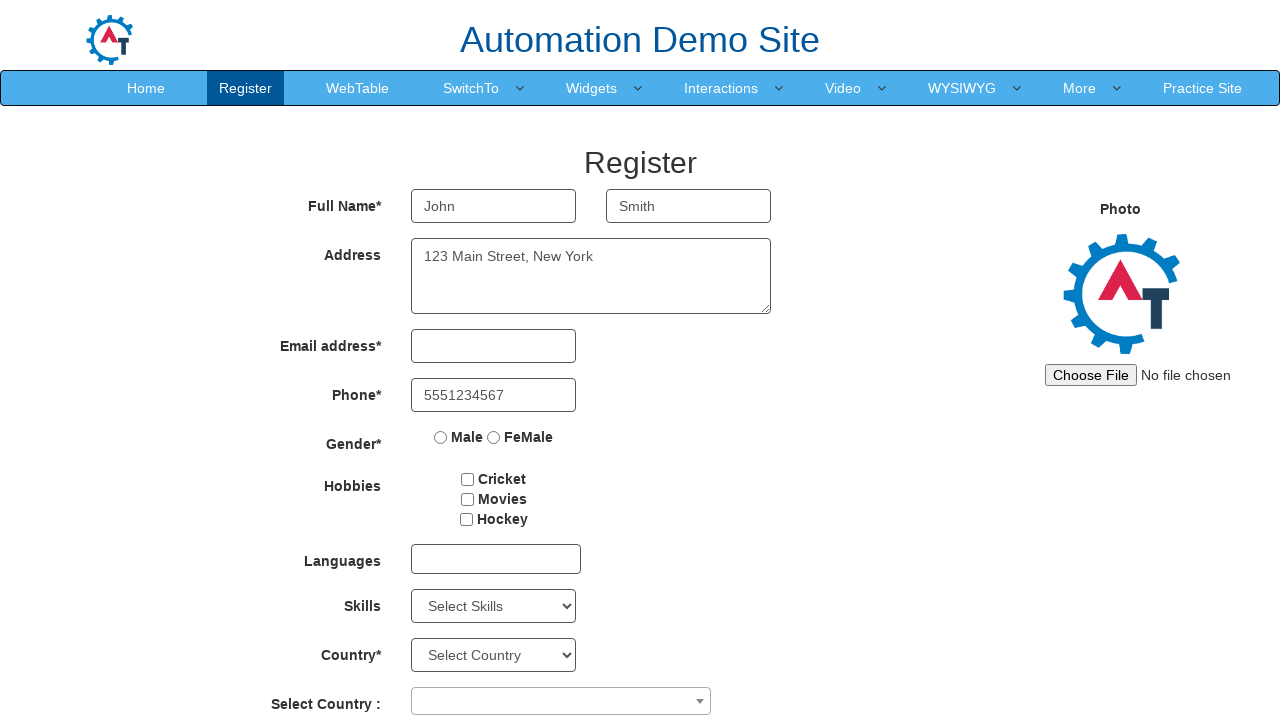

Selected gender radio button at (441, 437) on input[ng-model='radiovalue']
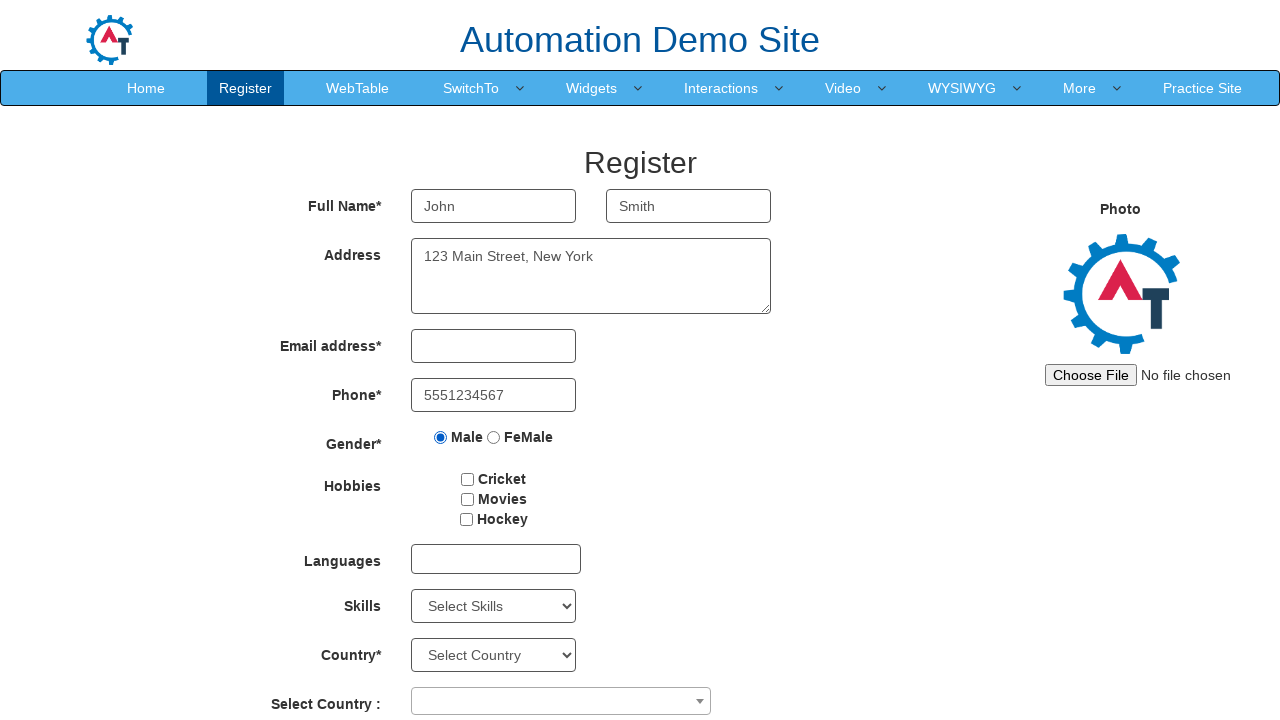

Selected hobby checkbox at (468, 479) on input#checkbox1
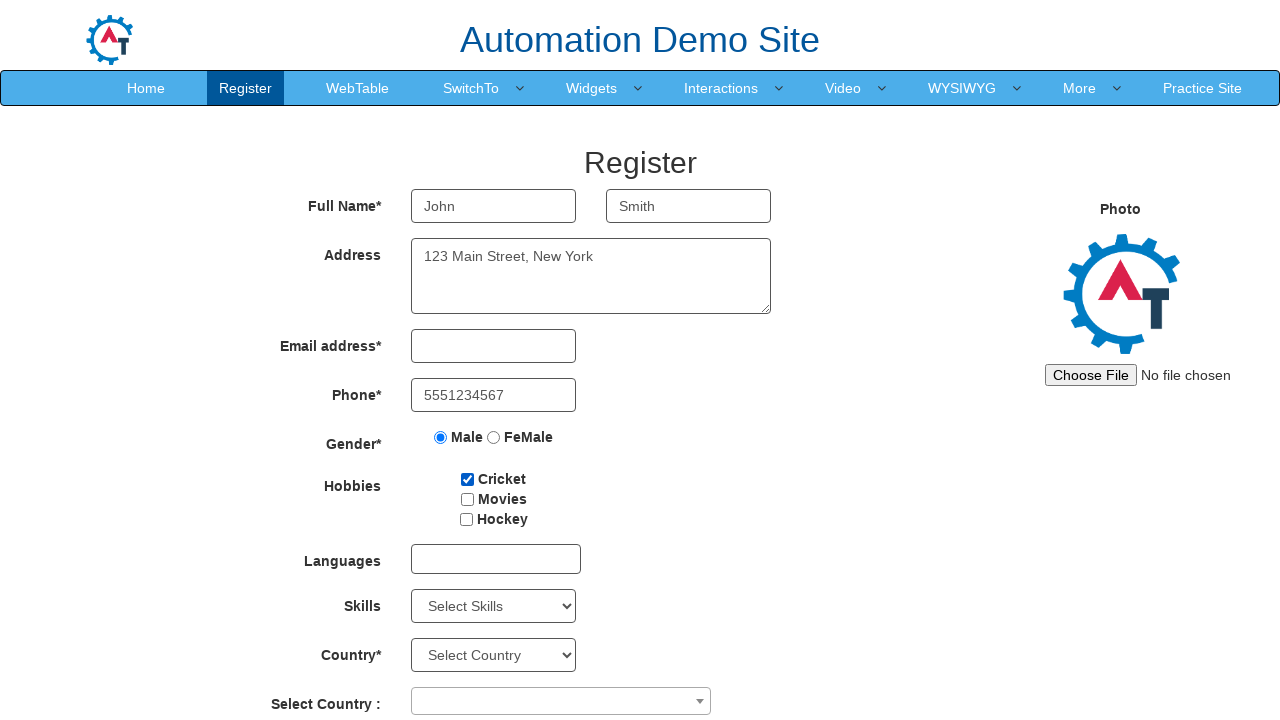

Filled email field with 'johnsmith42@example.com' on input[ng-model='EmailAdress']
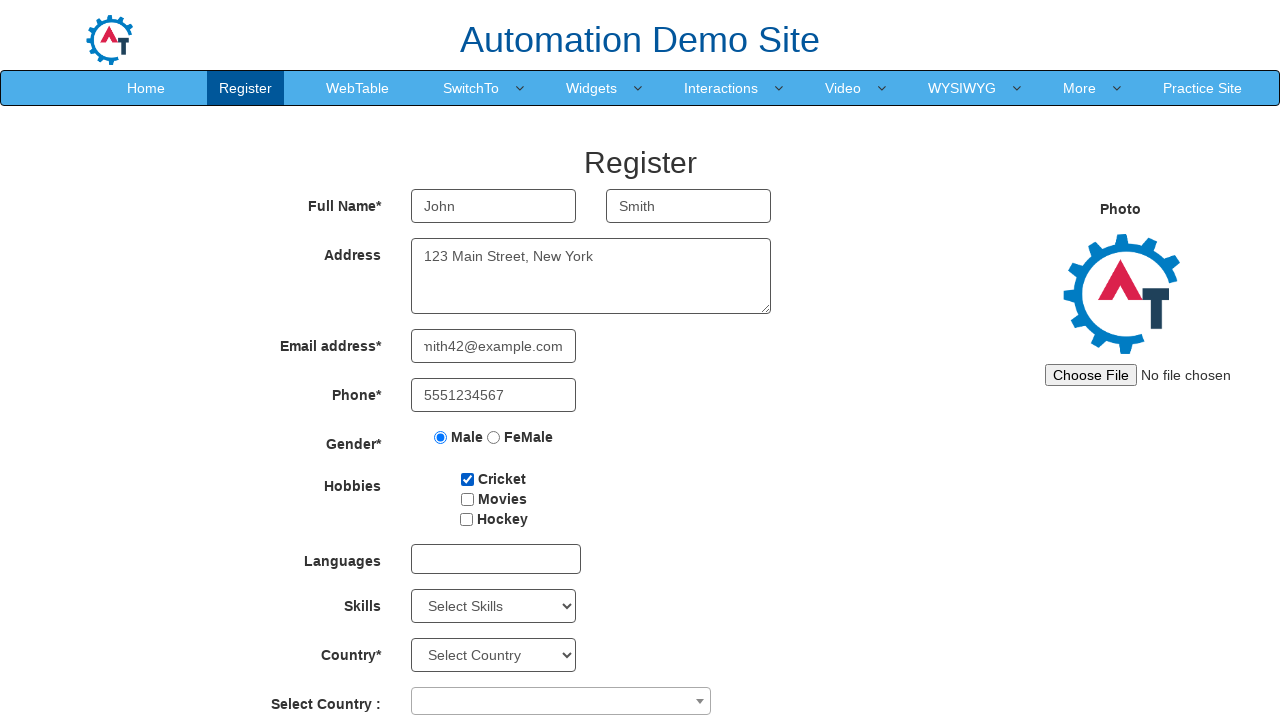

Clicked language dropdown to open options at (496, 559) on #msdd
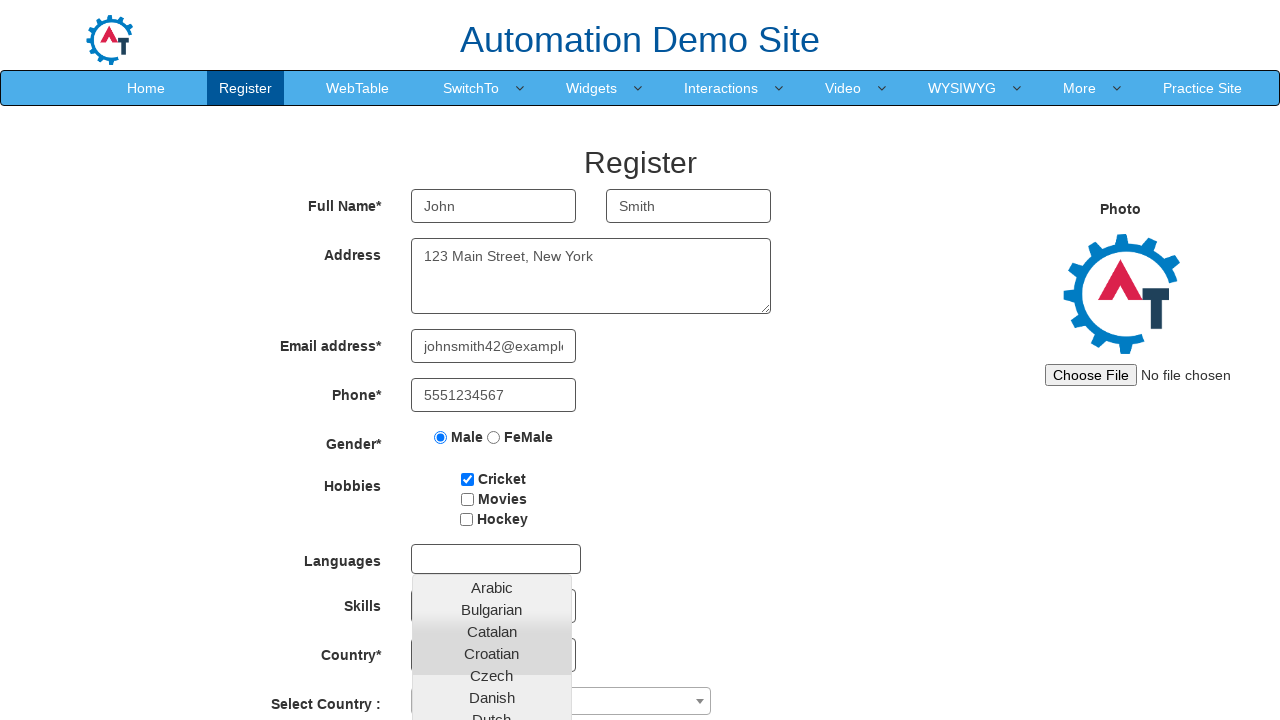

Selected language option from dropdown at (492, 457) on (//a[@class='ui-corner-all'])[8]
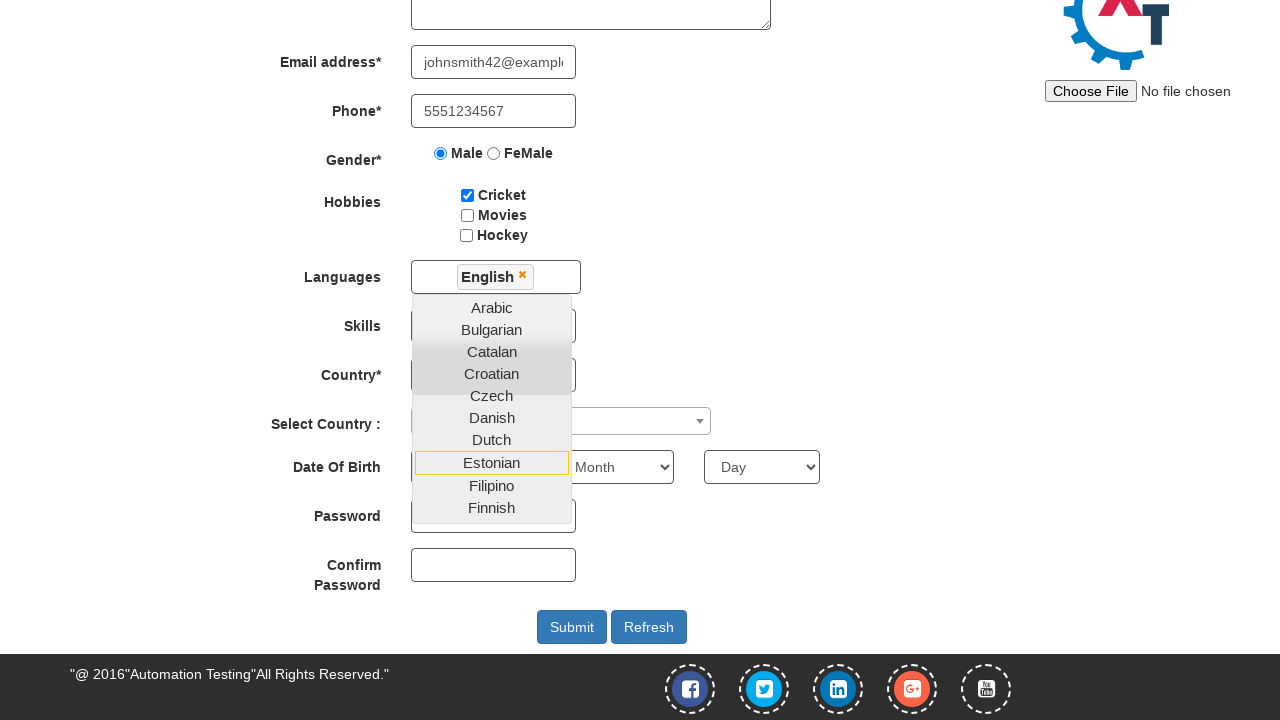

Clicked outside dropdown to close it at (494, 111) on input[ng-model='Phone']
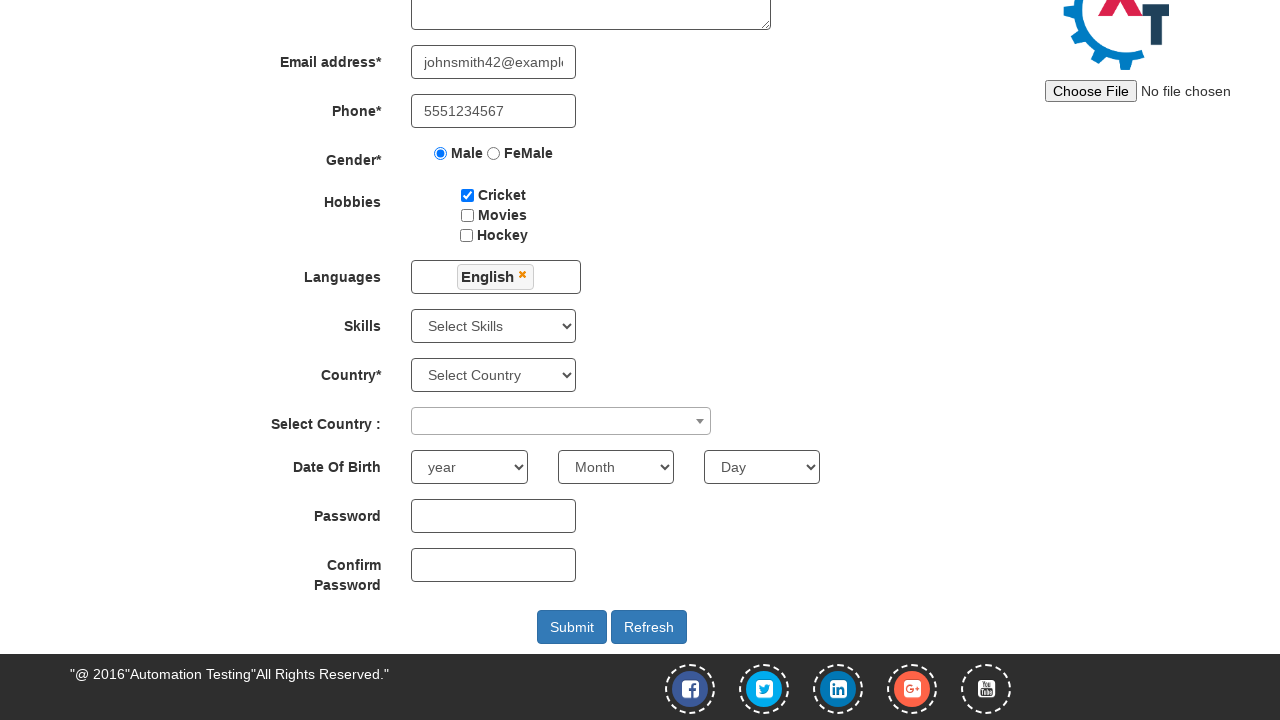

Selected skill from dropdown at index 7 on select#Skills
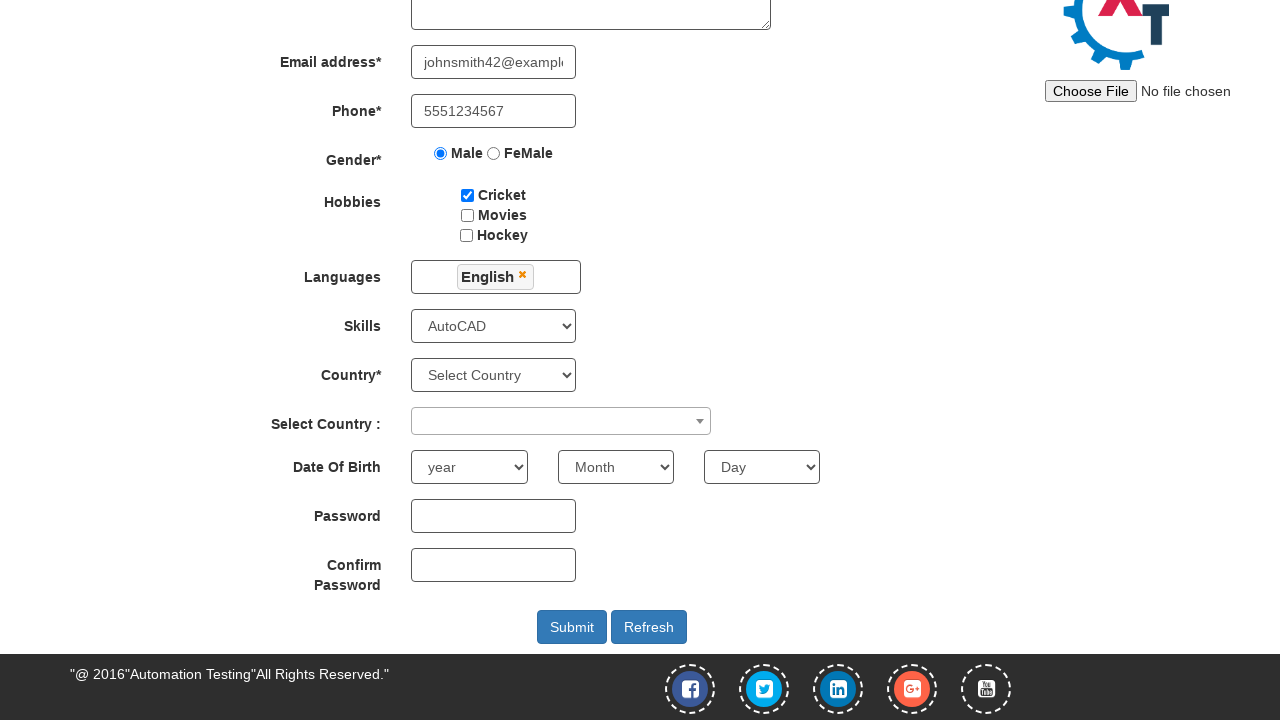

Clicked country dropdown to open options at (561, 421) on span.select2-selection.select2-selection--single
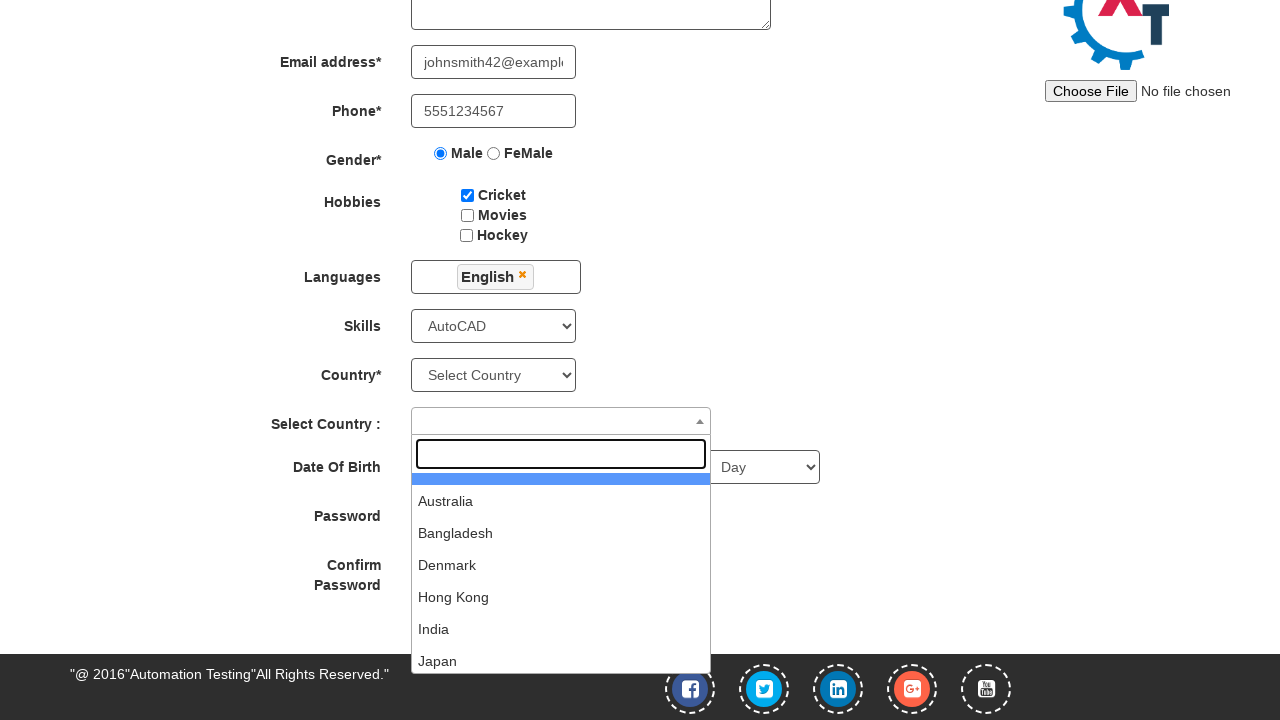

Clicked search field in country dropdown at (561, 454) on input.select2-search__field
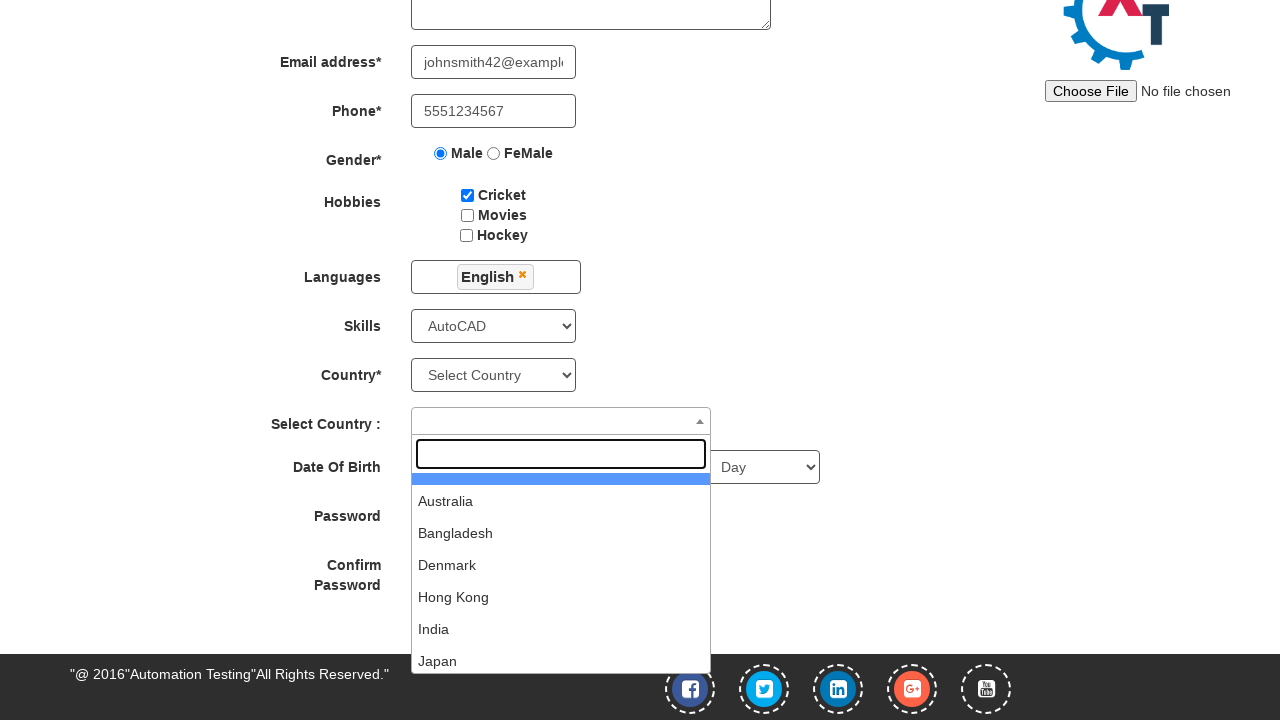

Selected country option from dropdown at (561, 597) on li.select2-results__option:nth-child(5)
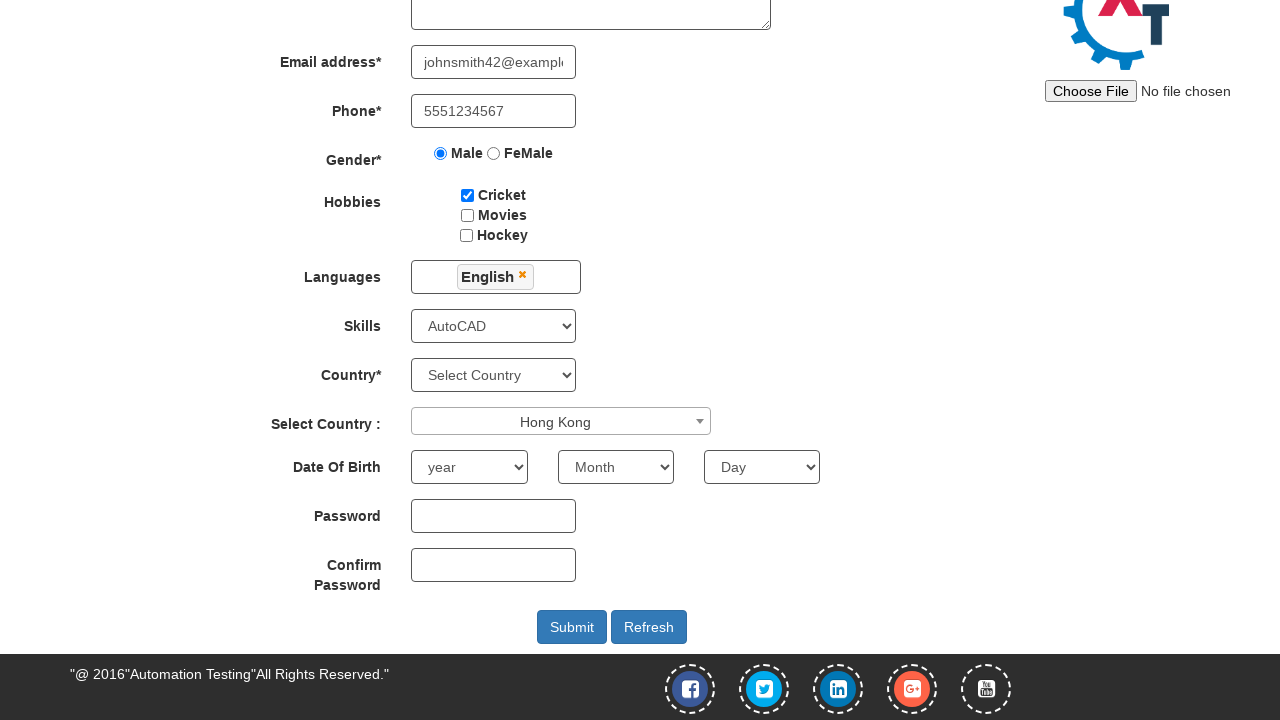

Selected year of birth as 2000 on select[ng-model='yearbox']
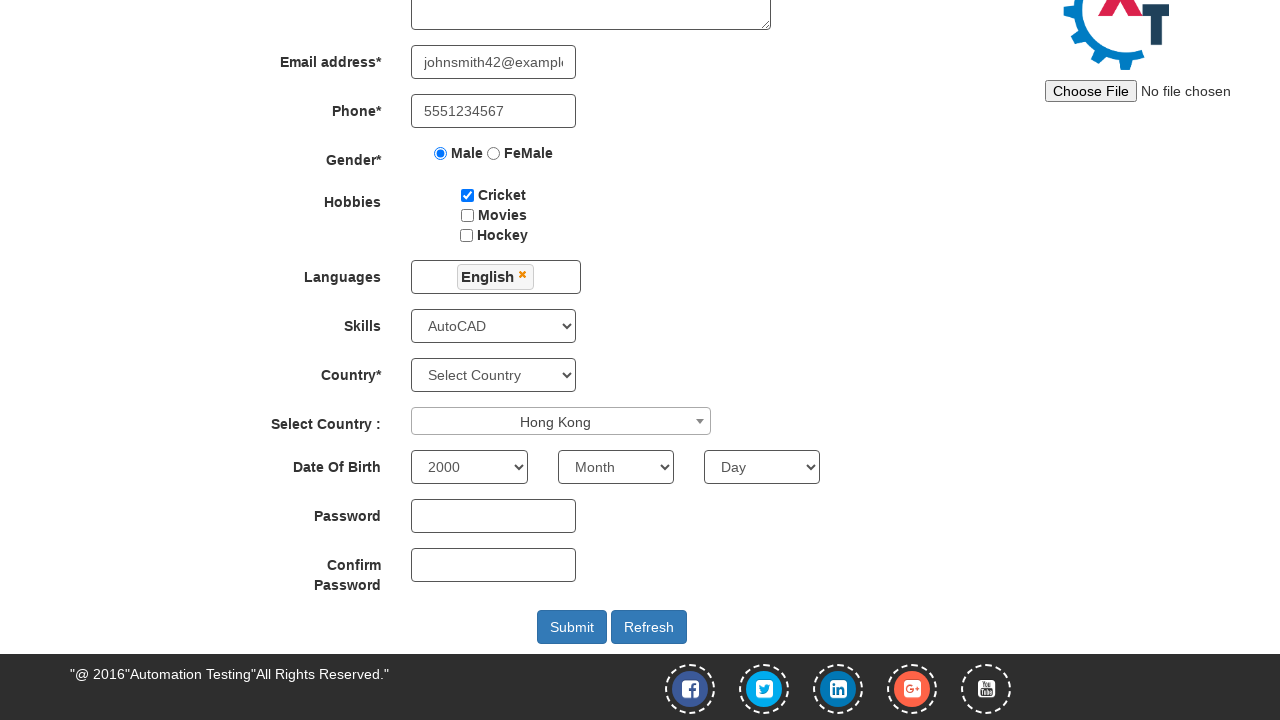

Selected month of birth as October on select[ng-model='monthbox']
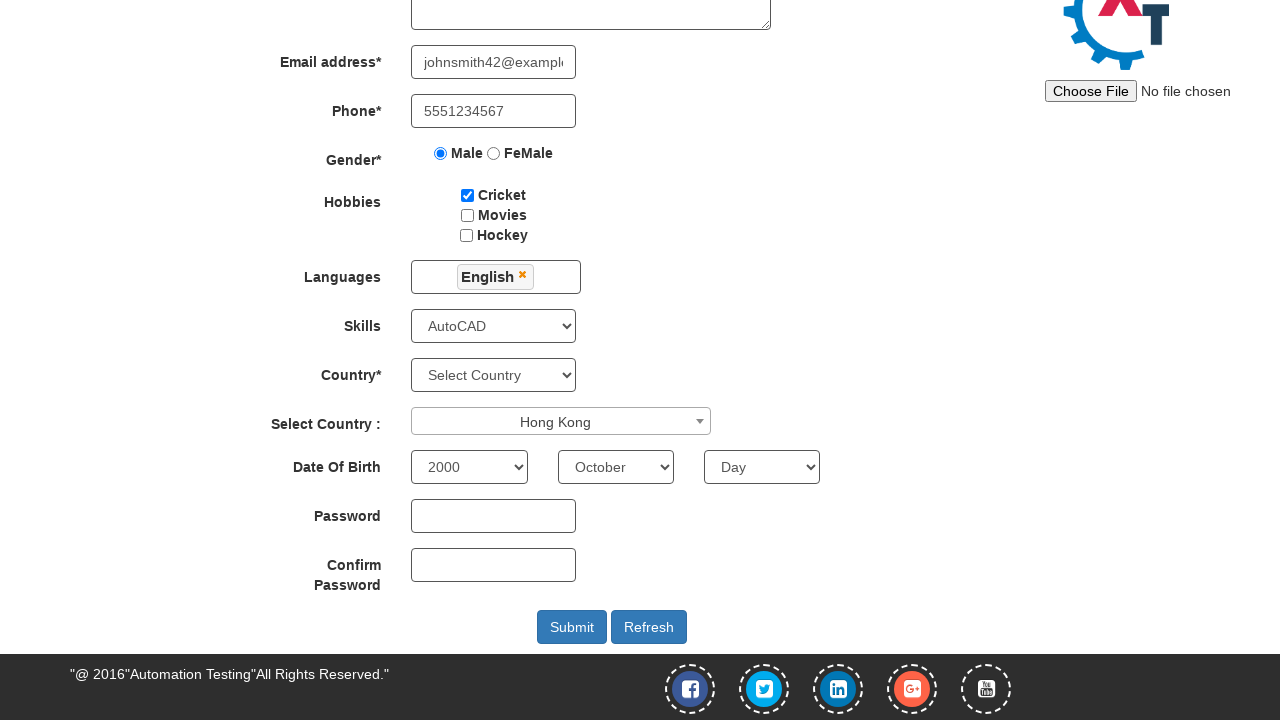

Selected day of birth as 1 on select[ng-model='daybox']
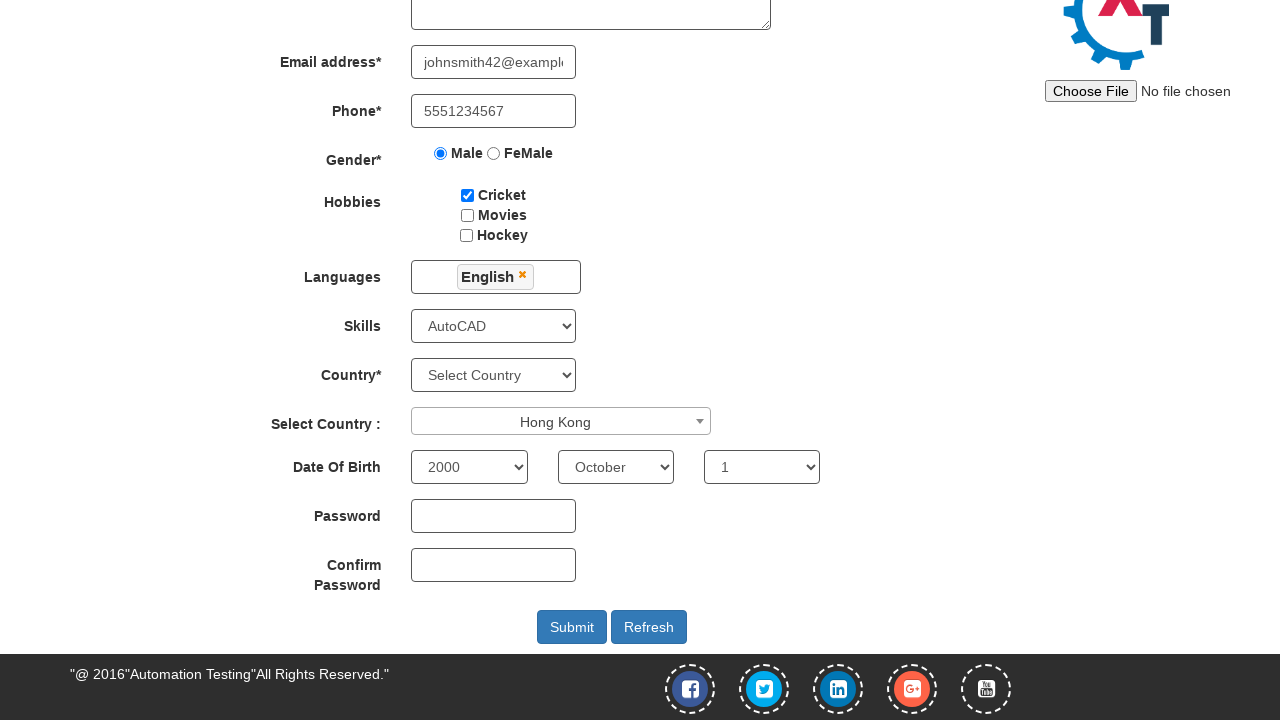

Filled password field with secure password on input[ng-model='Password']
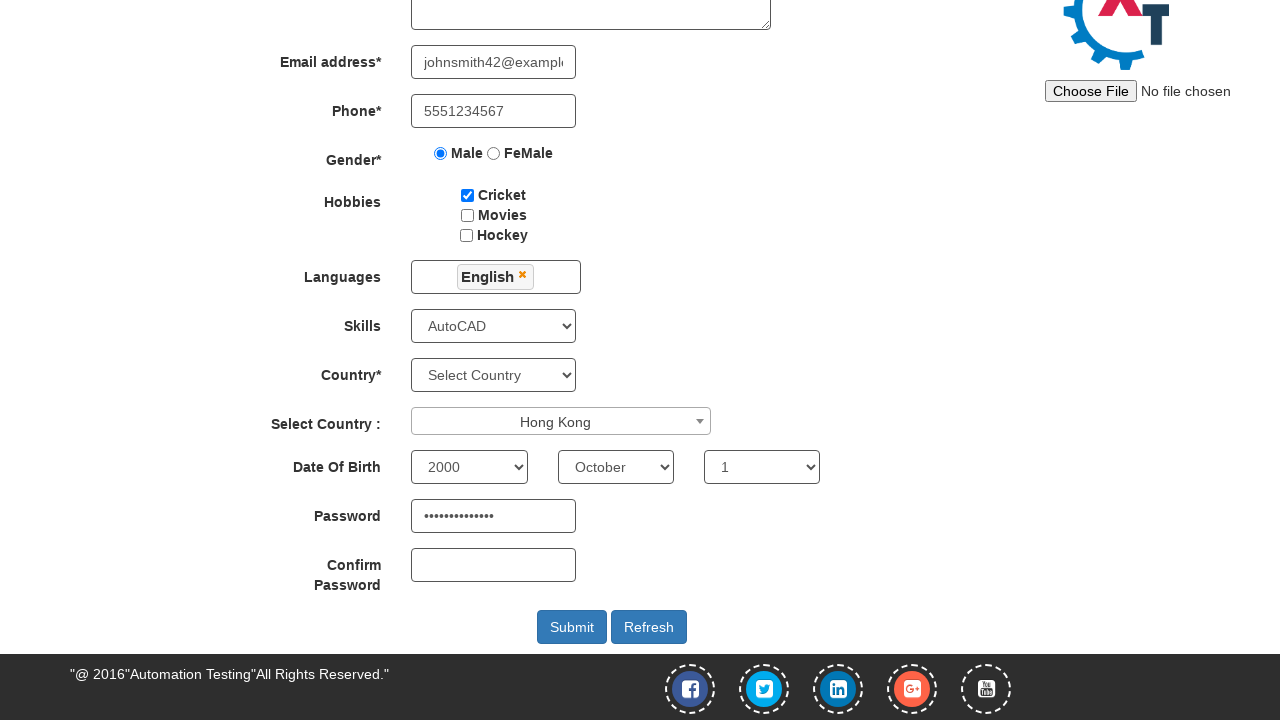

Filled confirm password field with matching password on input[ng-model='CPassword']
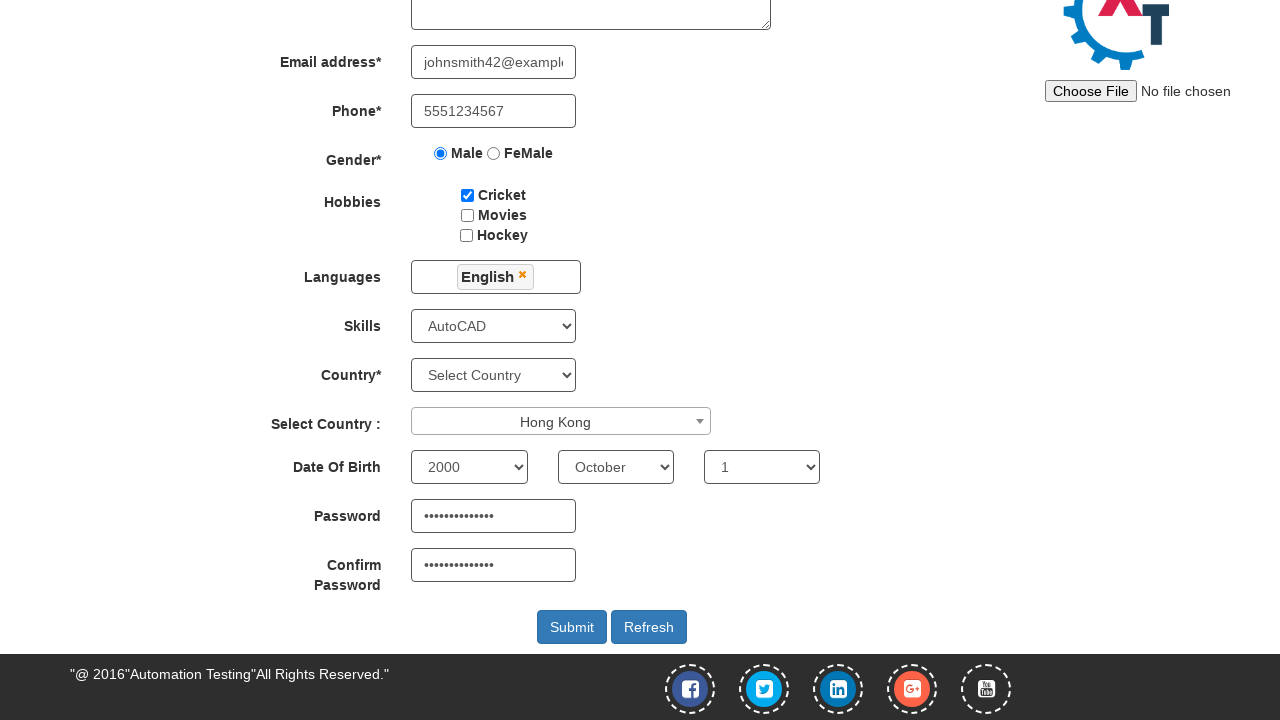

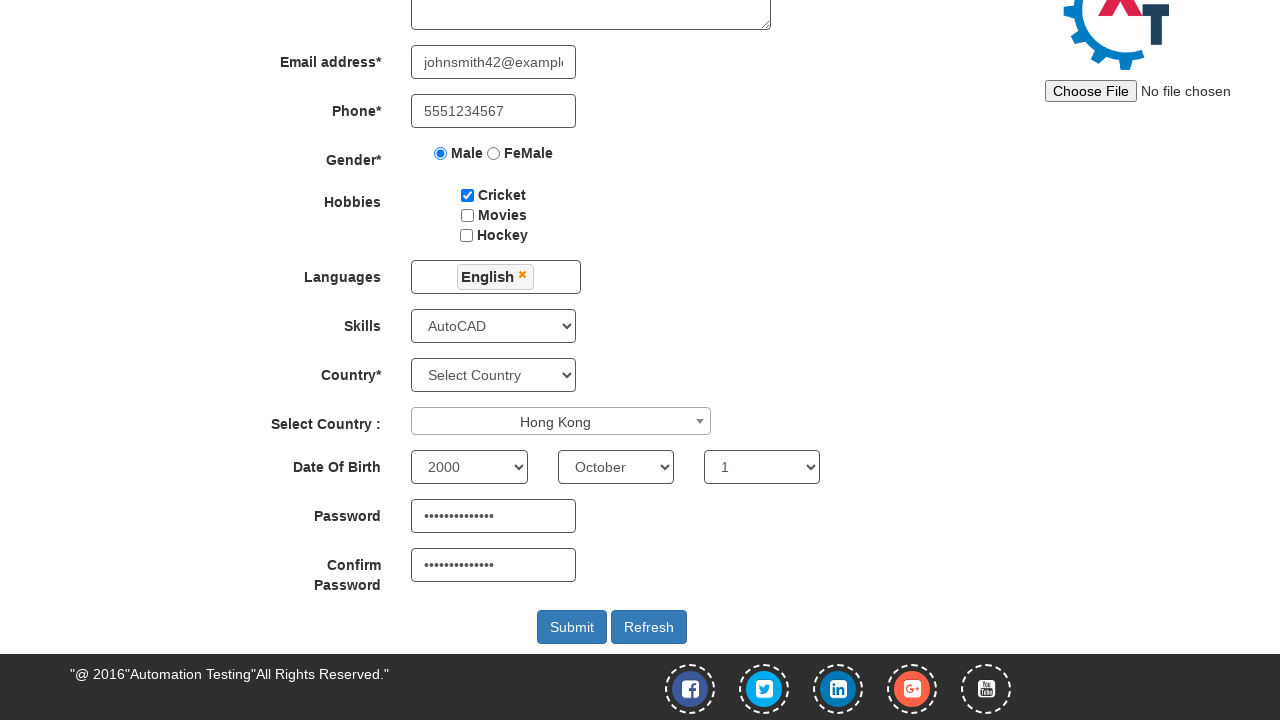